Tests registration form validation by entering mismatched passwords to verify error handling

Starting URL: https://sharelane.com/cgi-bin/register.py

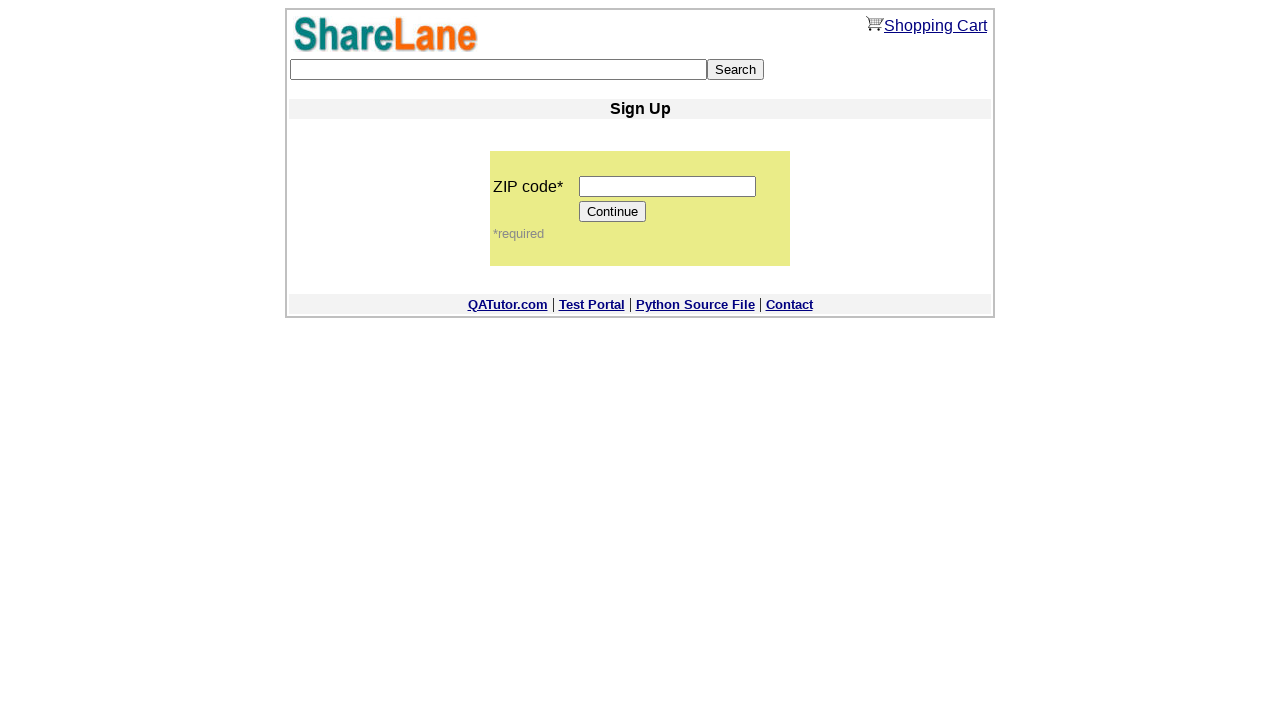

Filled ZIP code field with '444444' on input[name='zip_code']
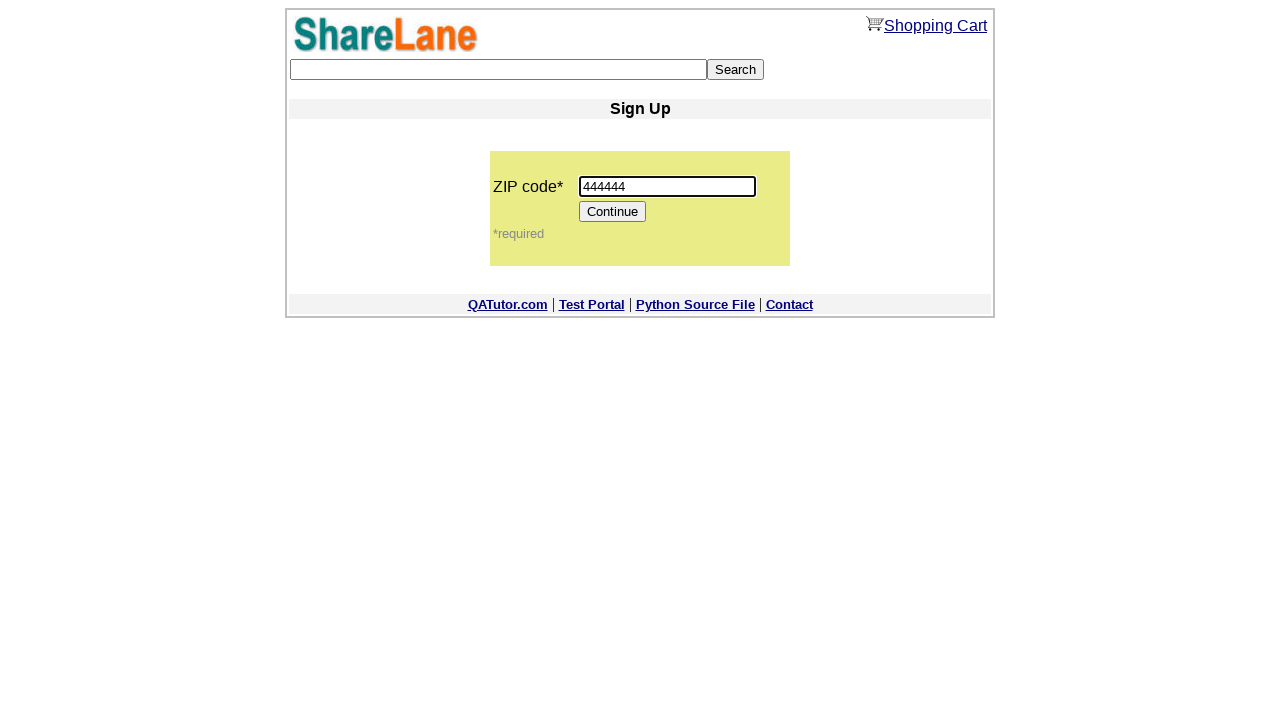

Clicked Continue button to proceed to registration form at (613, 212) on xpath=//*[@value='Continue']
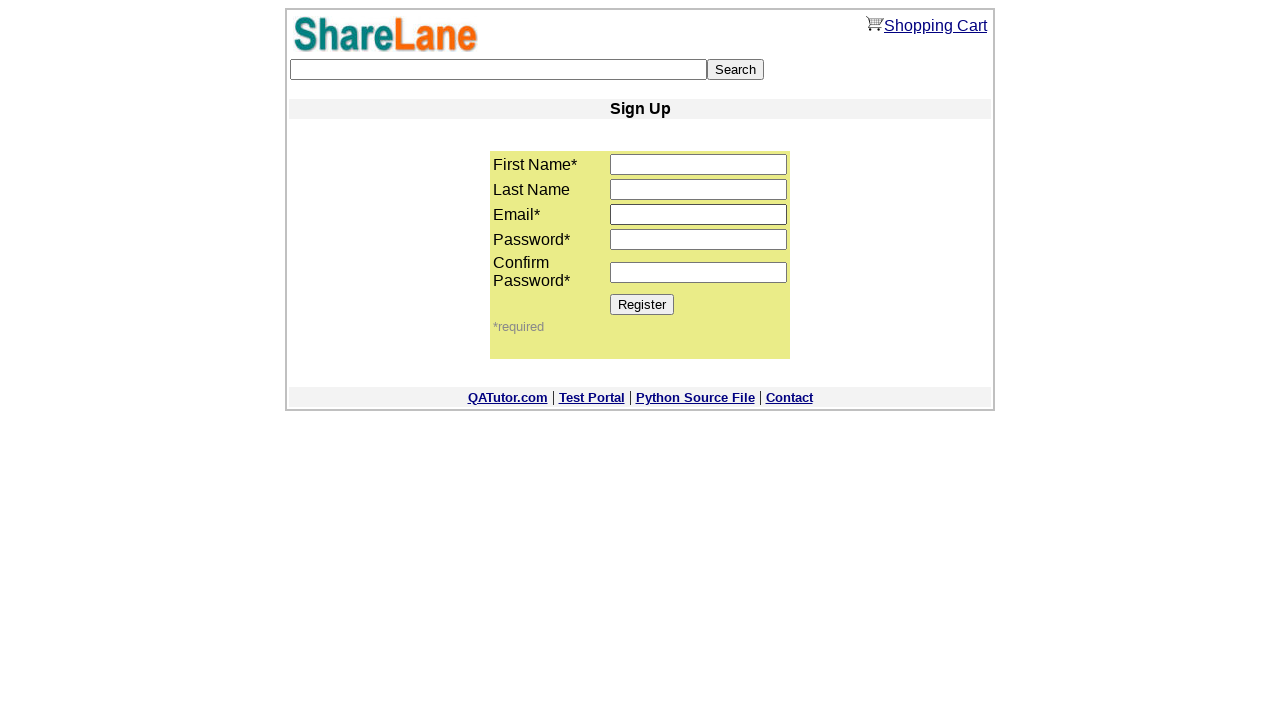

Filled first name field with 'Ziyat' on input[name='first_name']
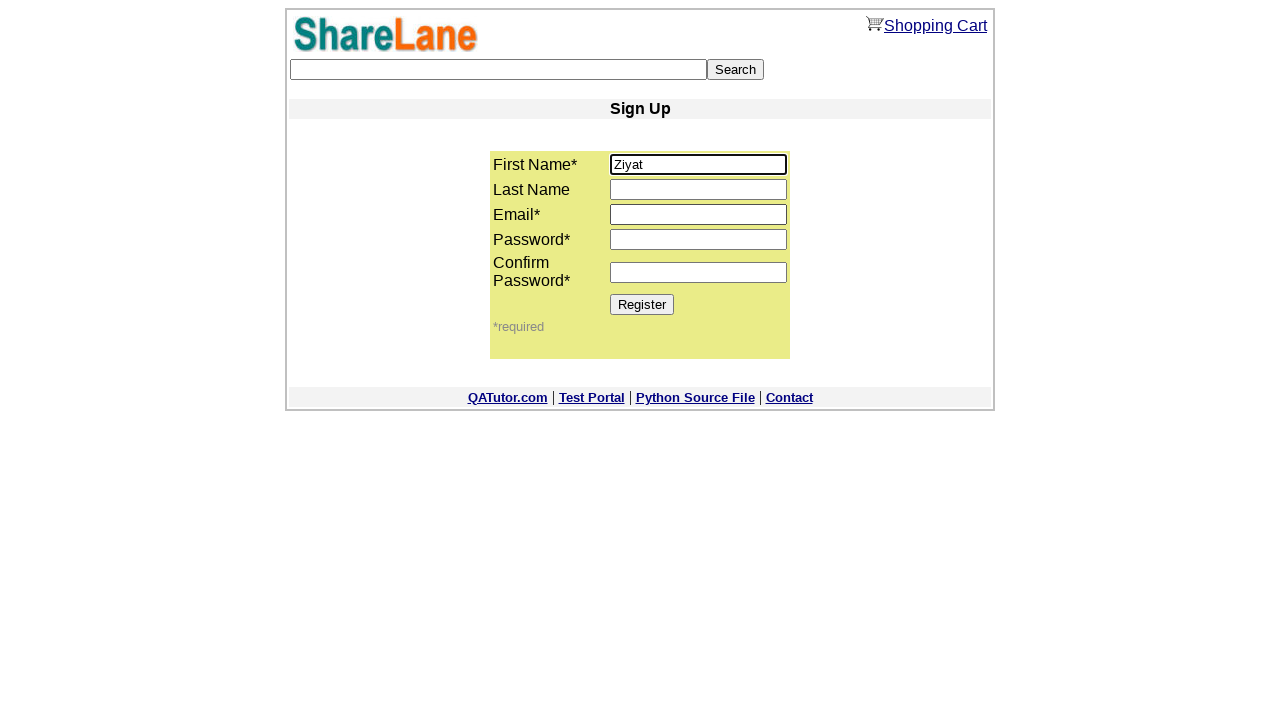

Filled last name field with 'Ivanov' on input[name='last_name']
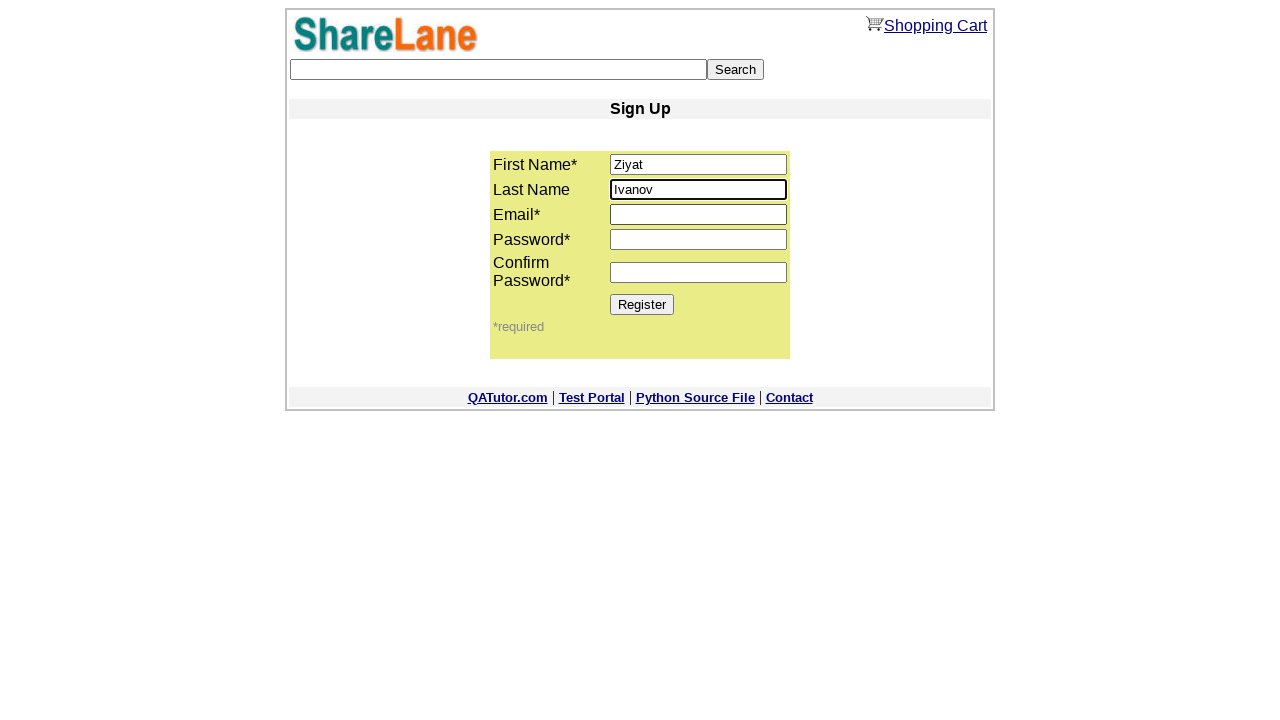

Filled email field with 'Ziyat@sharelane.com' on input[name='email']
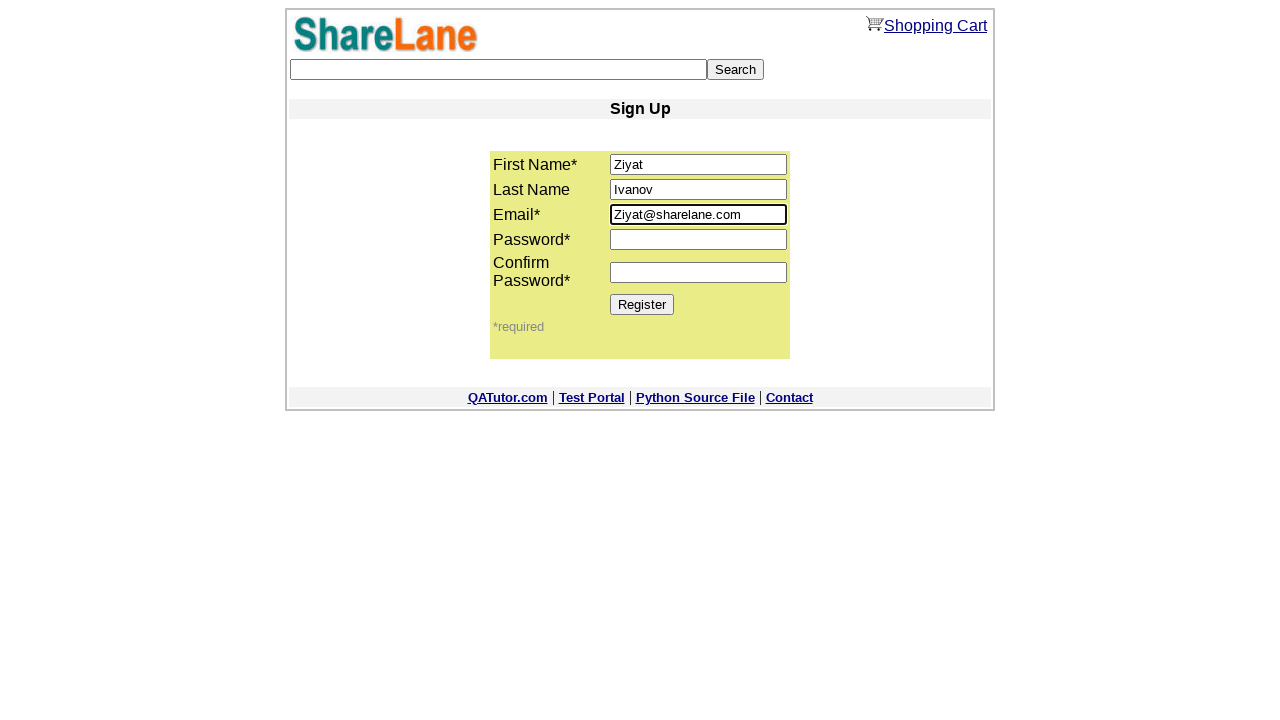

Filled password field with '23456' on input[name='password1']
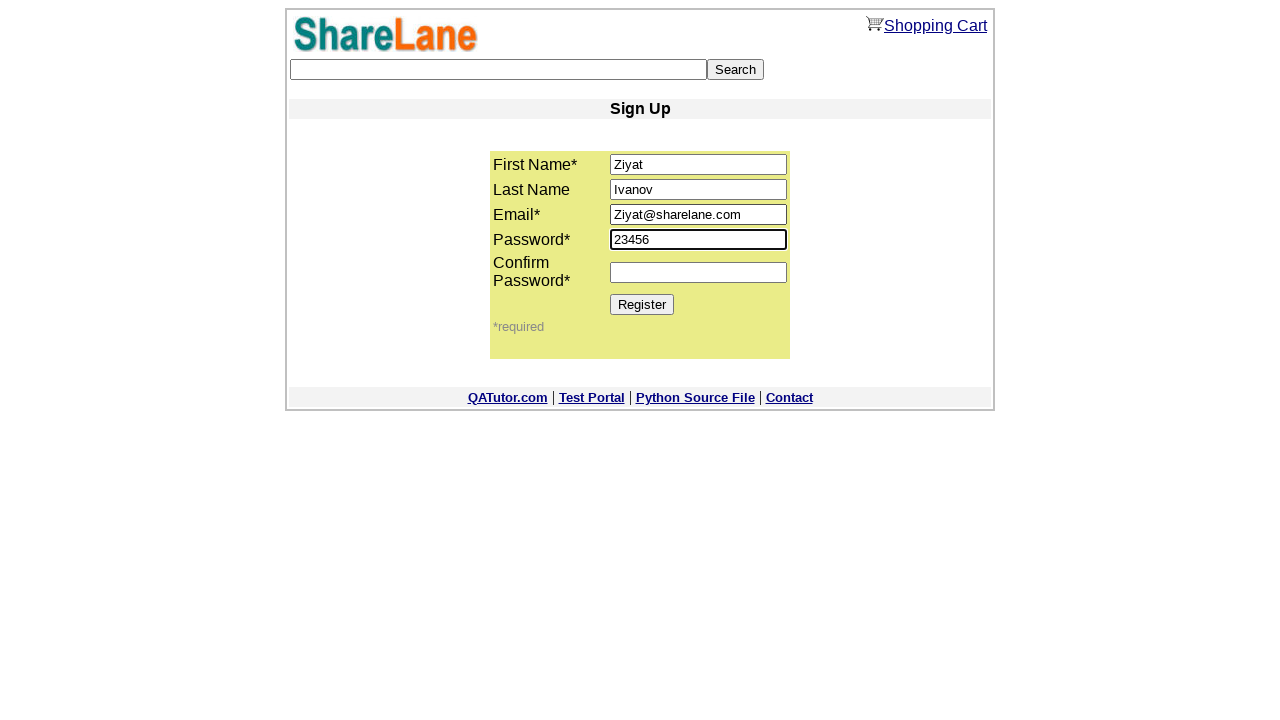

Filled confirm password field with '23456789' (mismatched password) on input[name='password2']
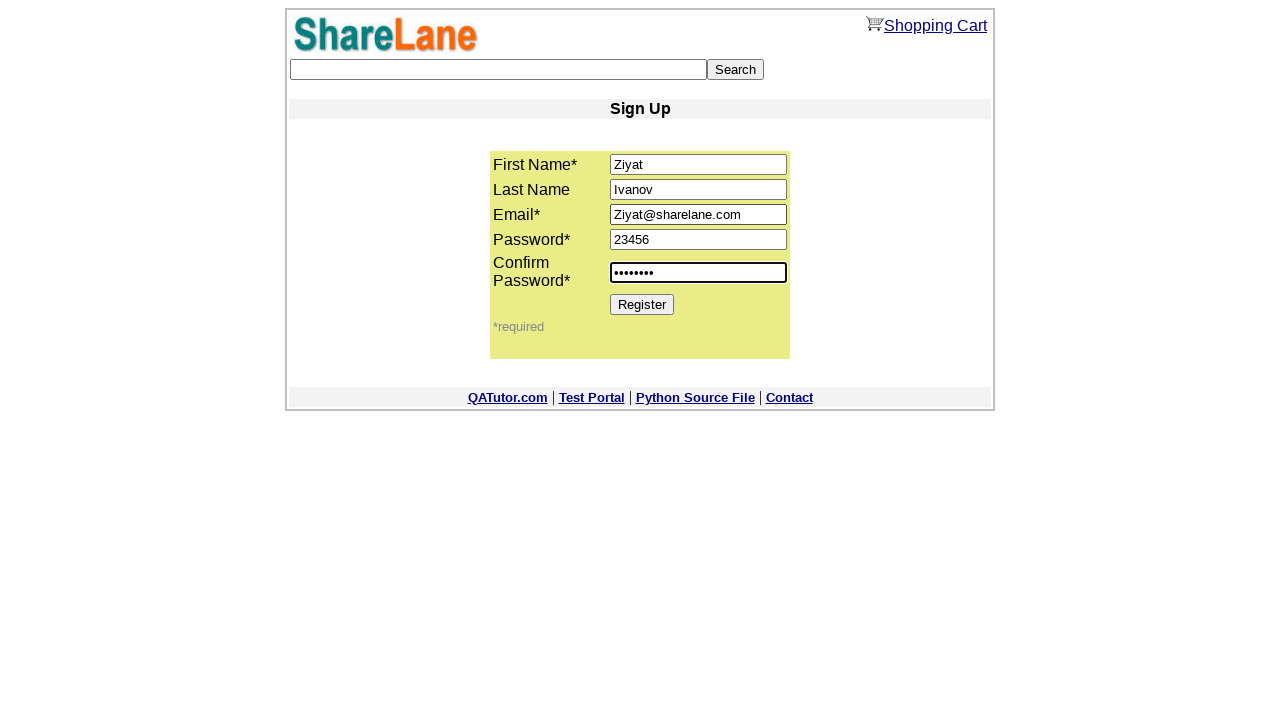

Clicked Register button with mismatched passwords to test error handling at (642, 304) on xpath=//*[@value='Register']
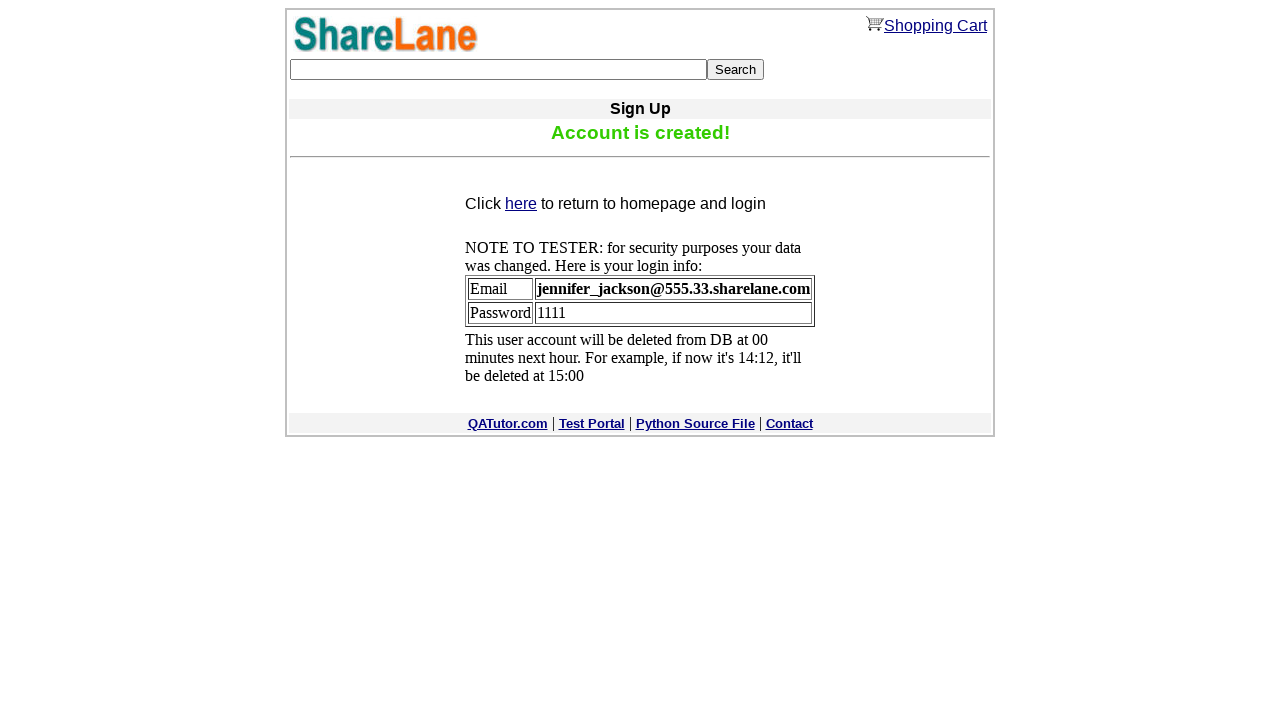

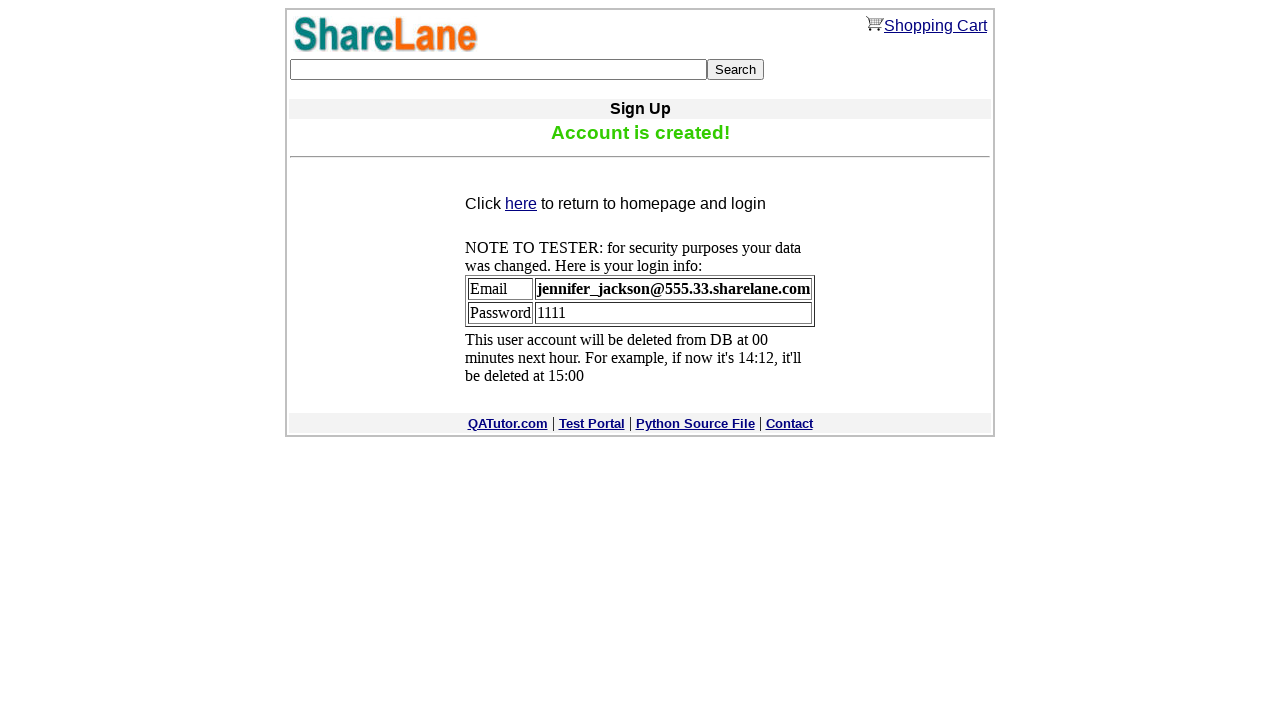